Tests clicking the green and blue loading button and verifying the sequential loading states for both colors, from button to individual loading states to success messages.

Starting URL: https://uljanovs.github.io/site/examples/loading_color

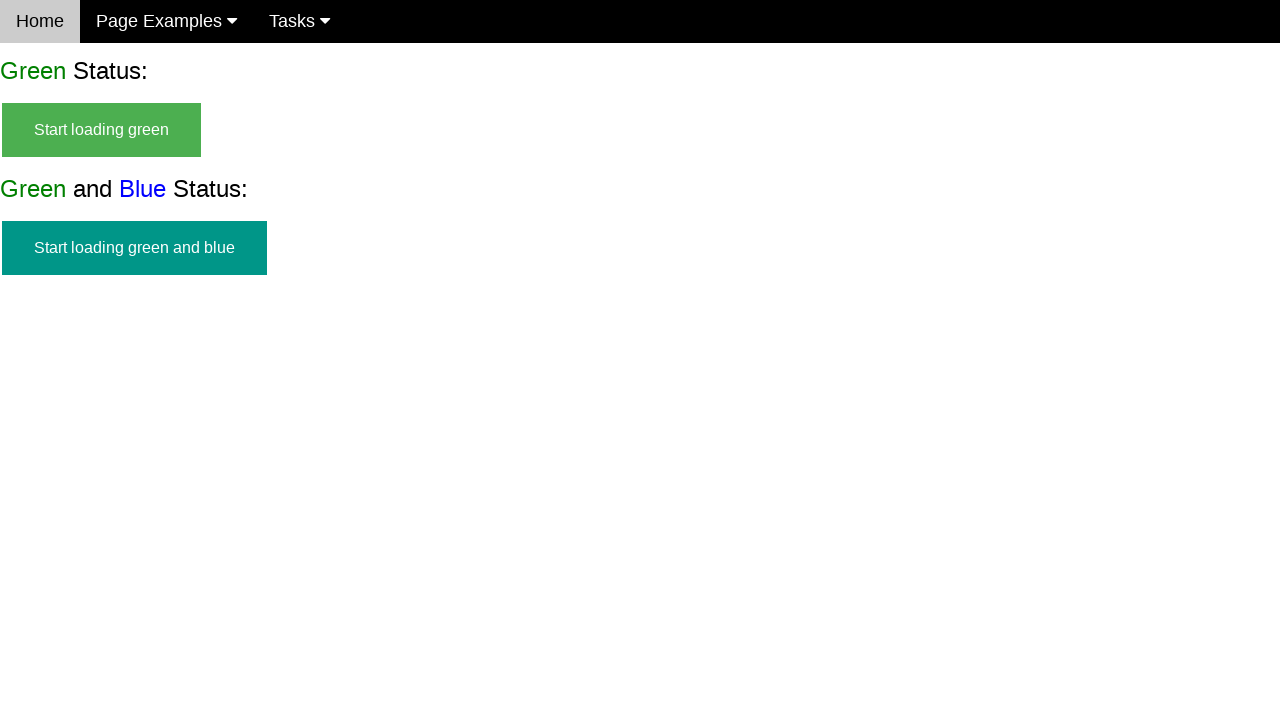

Waited for green and blue loading button to be visible
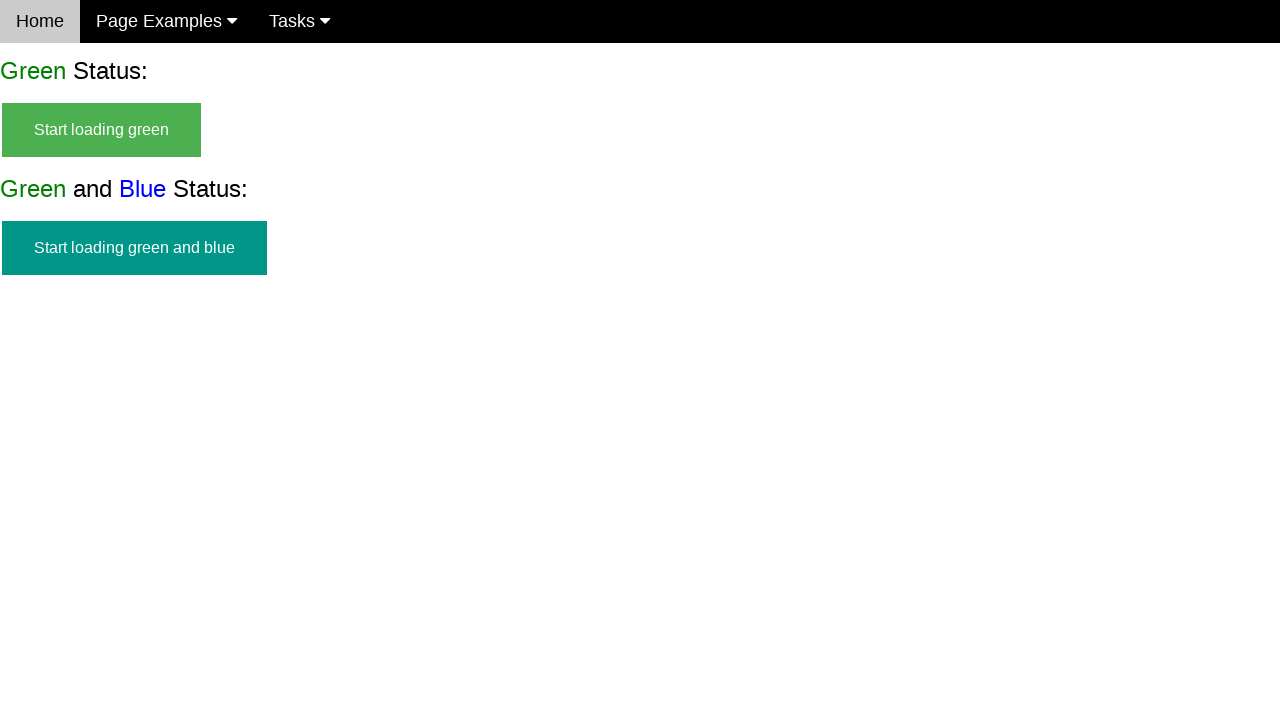

Clicked the green and blue loading button at (134, 248) on #start_green_and_blue
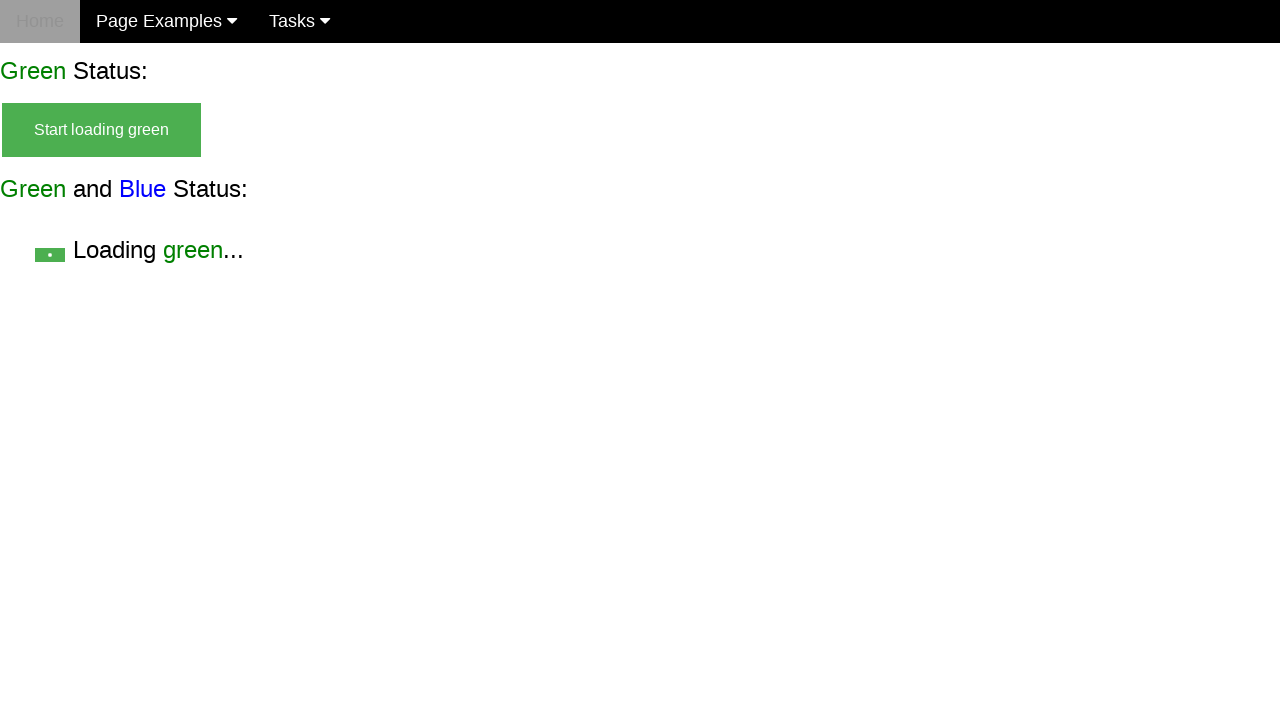

Green loading state appeared without blue
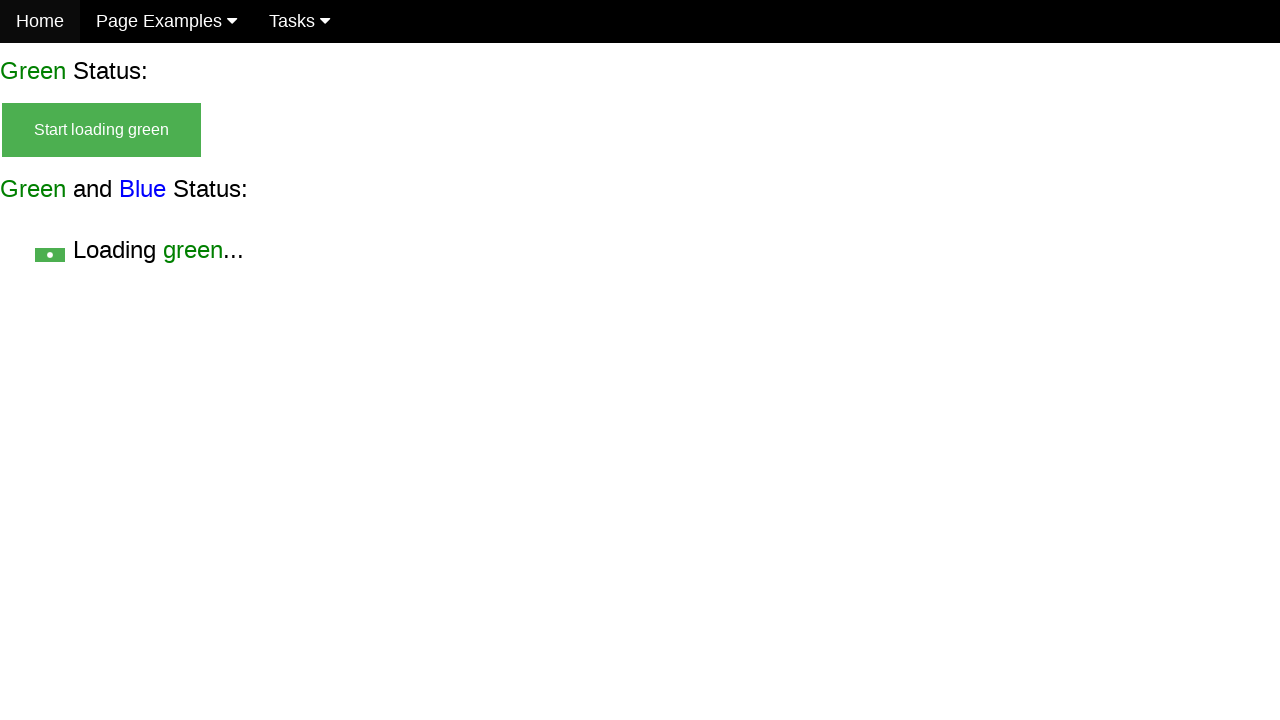

Both green and blue loading states appeared together
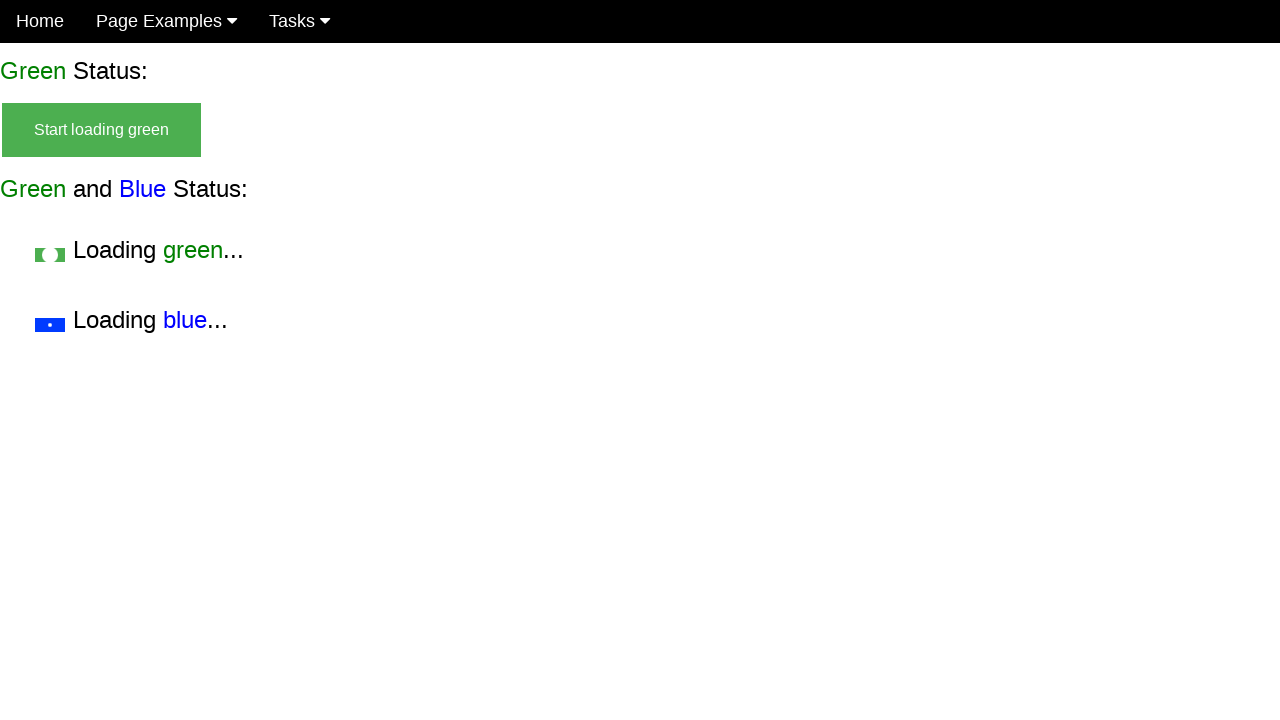

Green loading finished, blue still loading state appeared
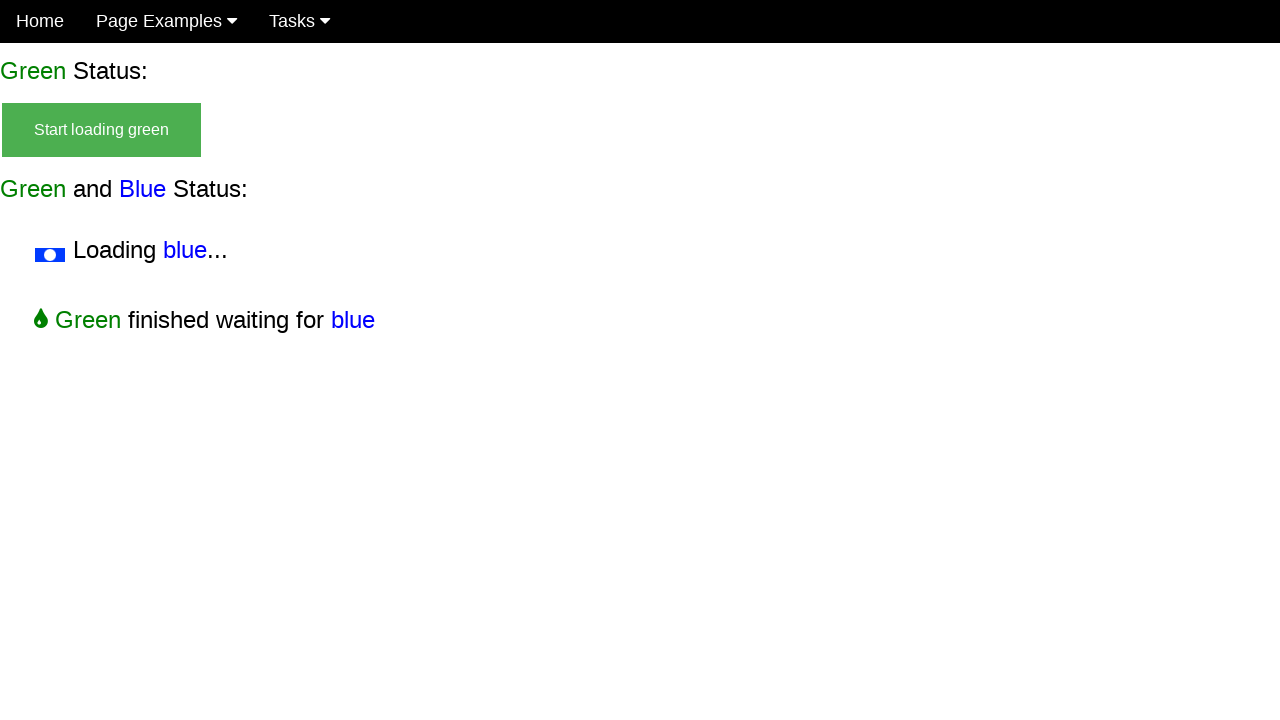

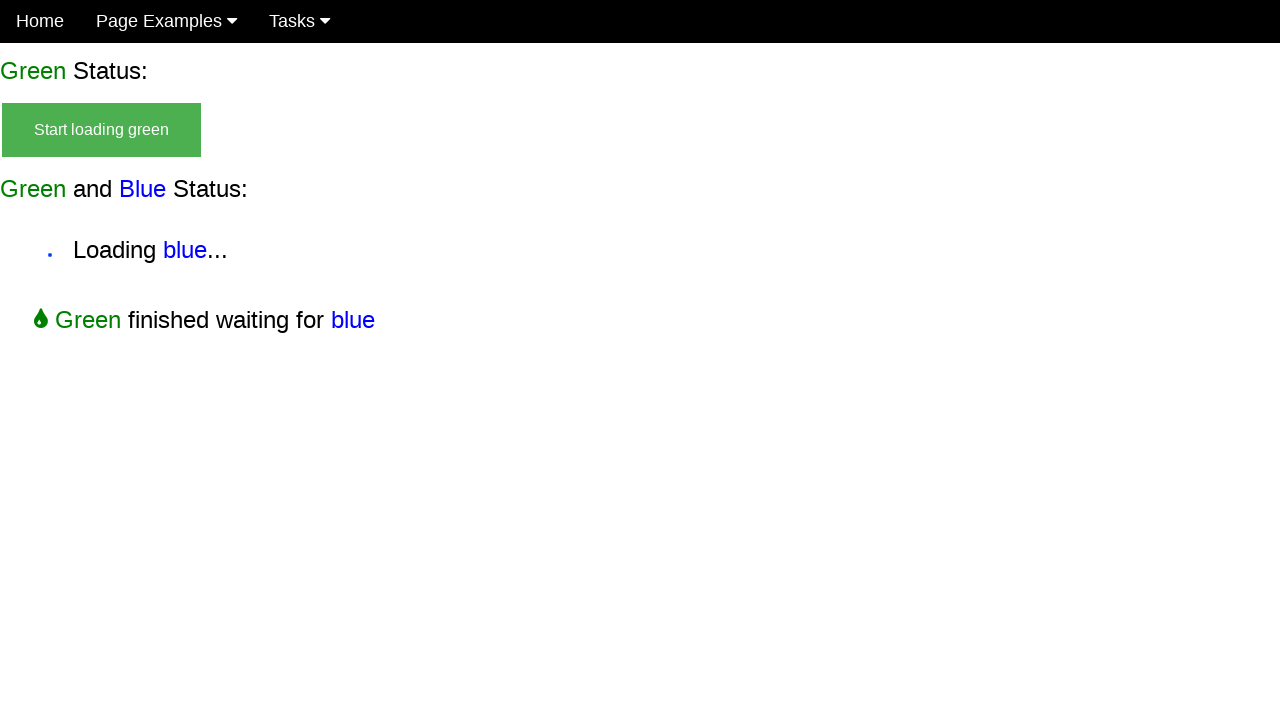